Tests various UI interactions on a practice automation page including clicking radio buttons, filling an autocomplete field, selecting dropdown options, checking checkboxes, handling alerts, and performing mouse hover actions.

Starting URL: https://rahulshettyacademy.com/AutomationPractice/

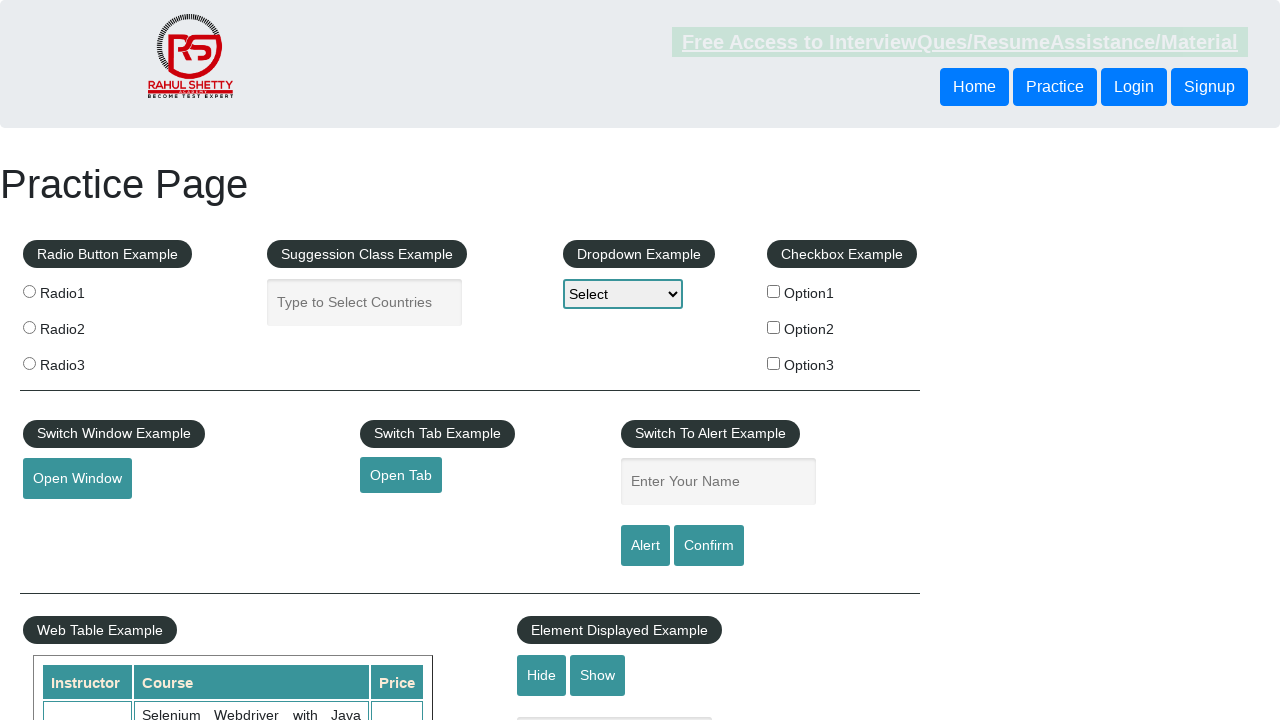

Clicked radio button at (29, 291) on input[name='radioButton']
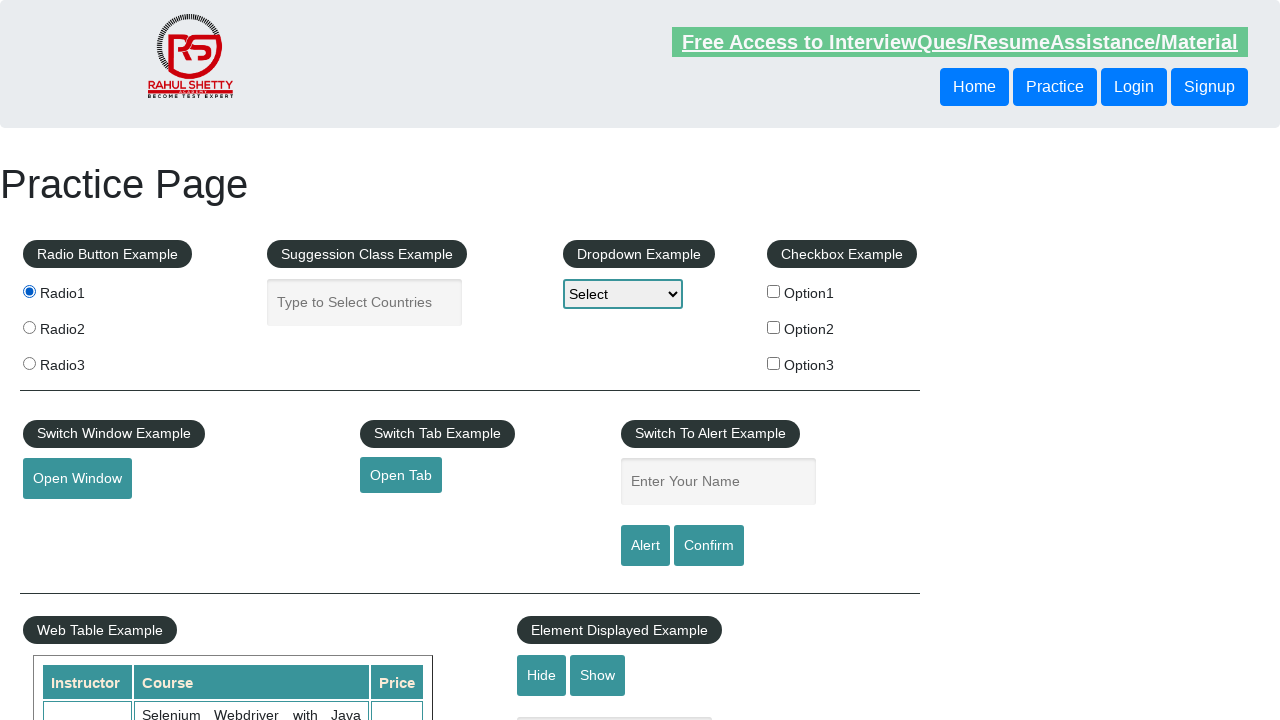

Verified radio button is selected
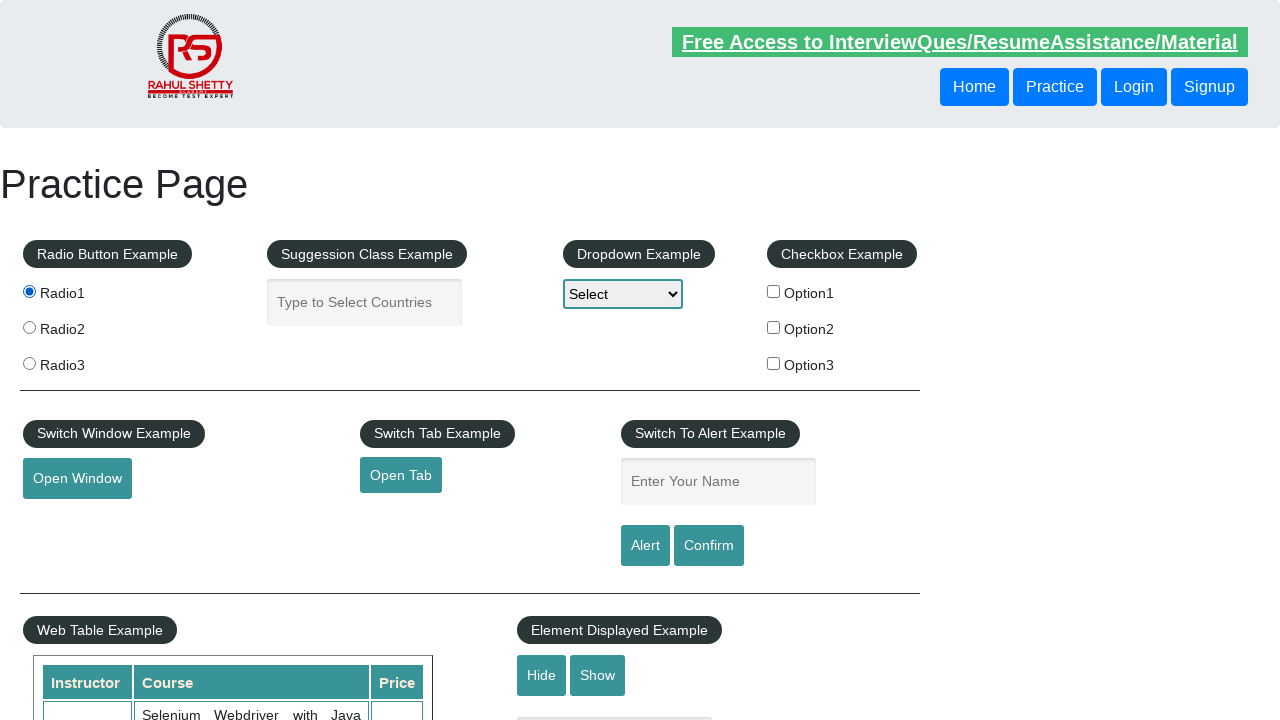

Cleared autocomplete field on input#autocomplete
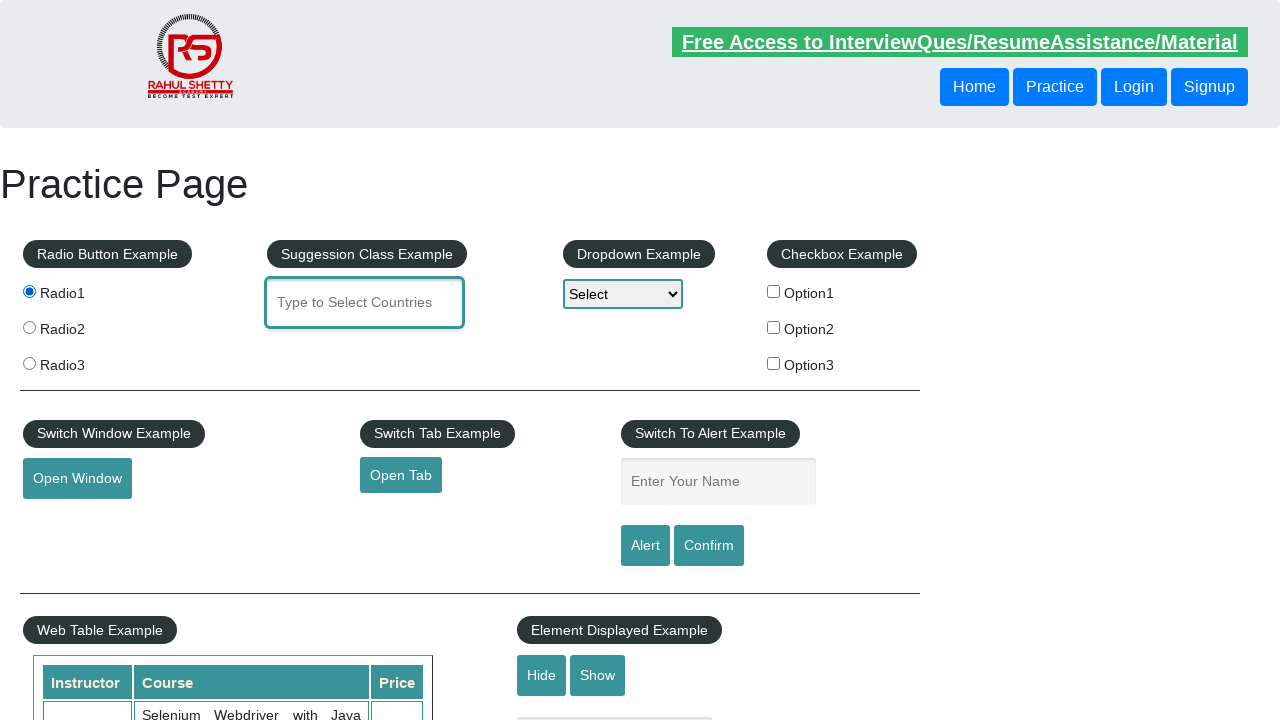

Filled autocomplete field with 'hello' on input#autocomplete
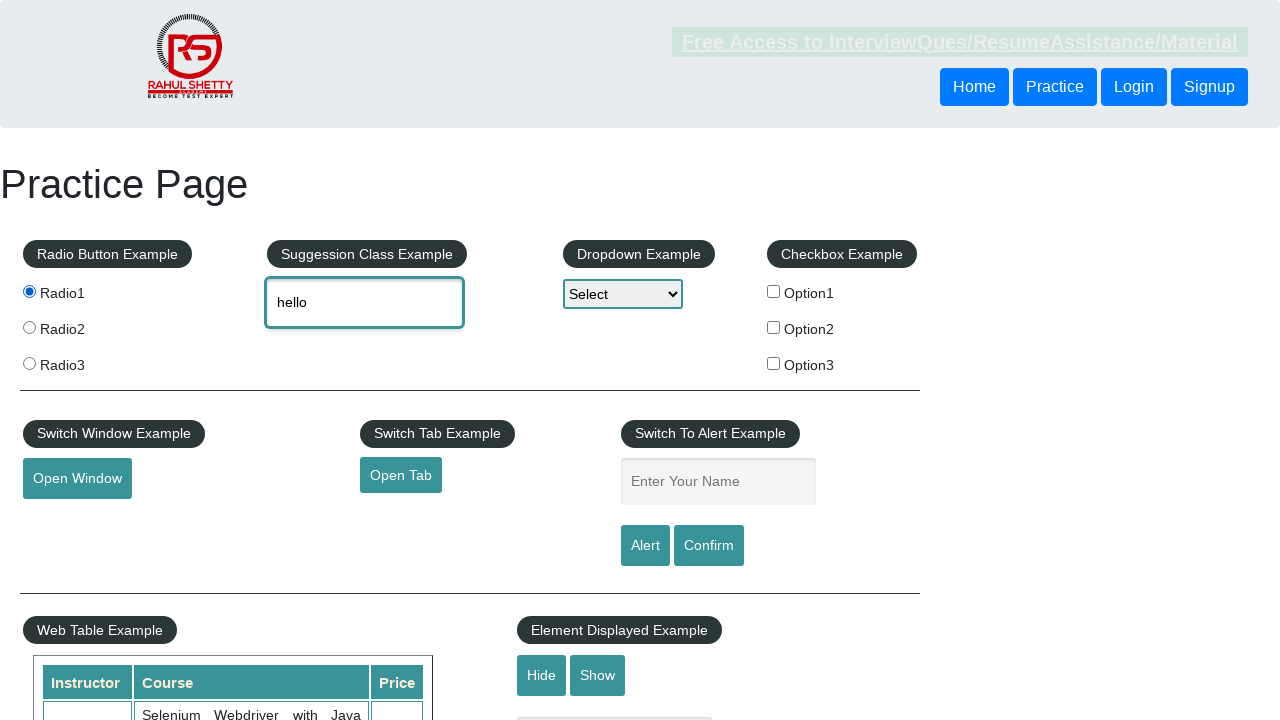

Cleared autocomplete field again on input#autocomplete
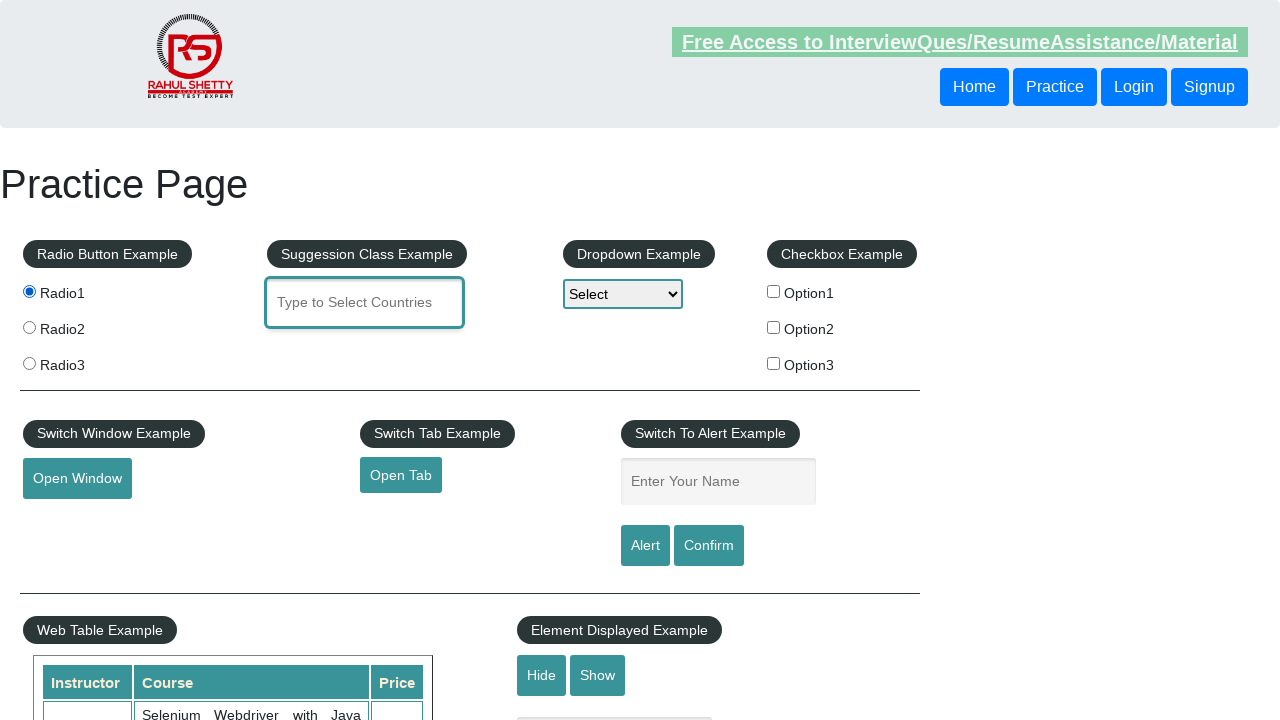

Selected 'Option1' from dropdown on select#dropdown-class-example
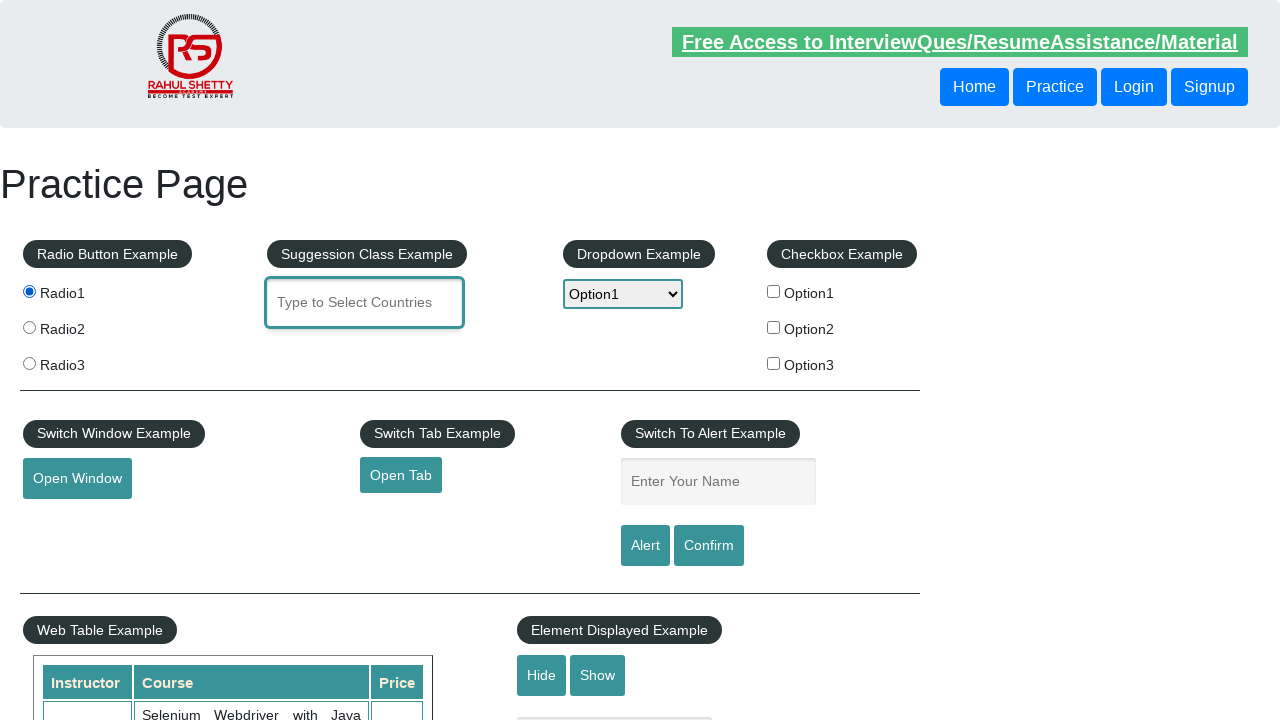

Clicked checkbox for Option1 at (774, 291) on input#checkBoxOption1
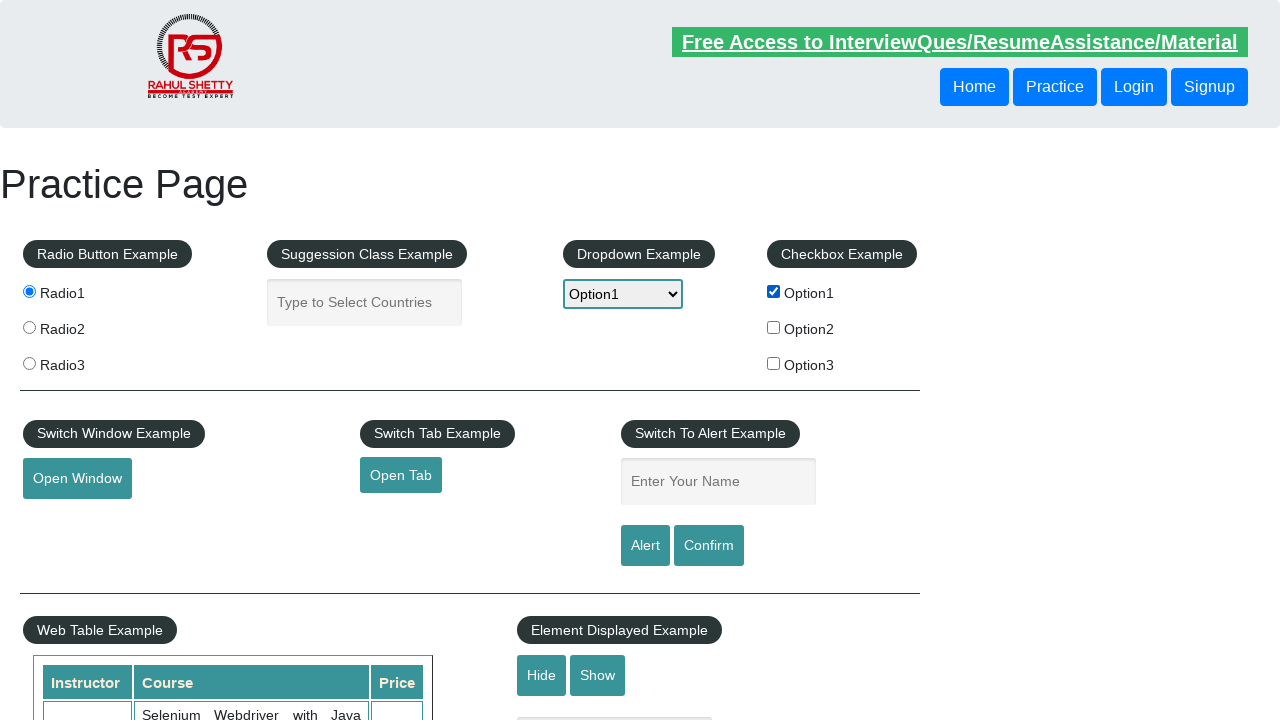

Clicked alert button at (645, 546) on input#alertbtn
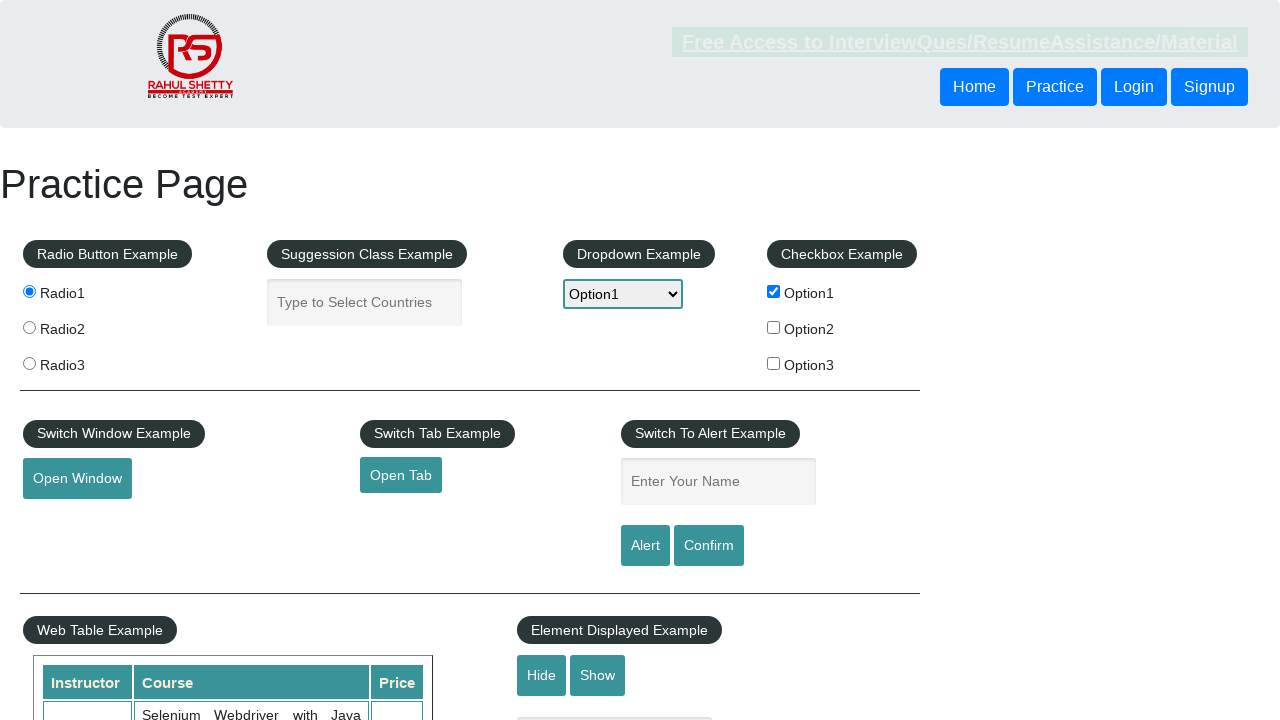

Set up dialog handler to accept alerts
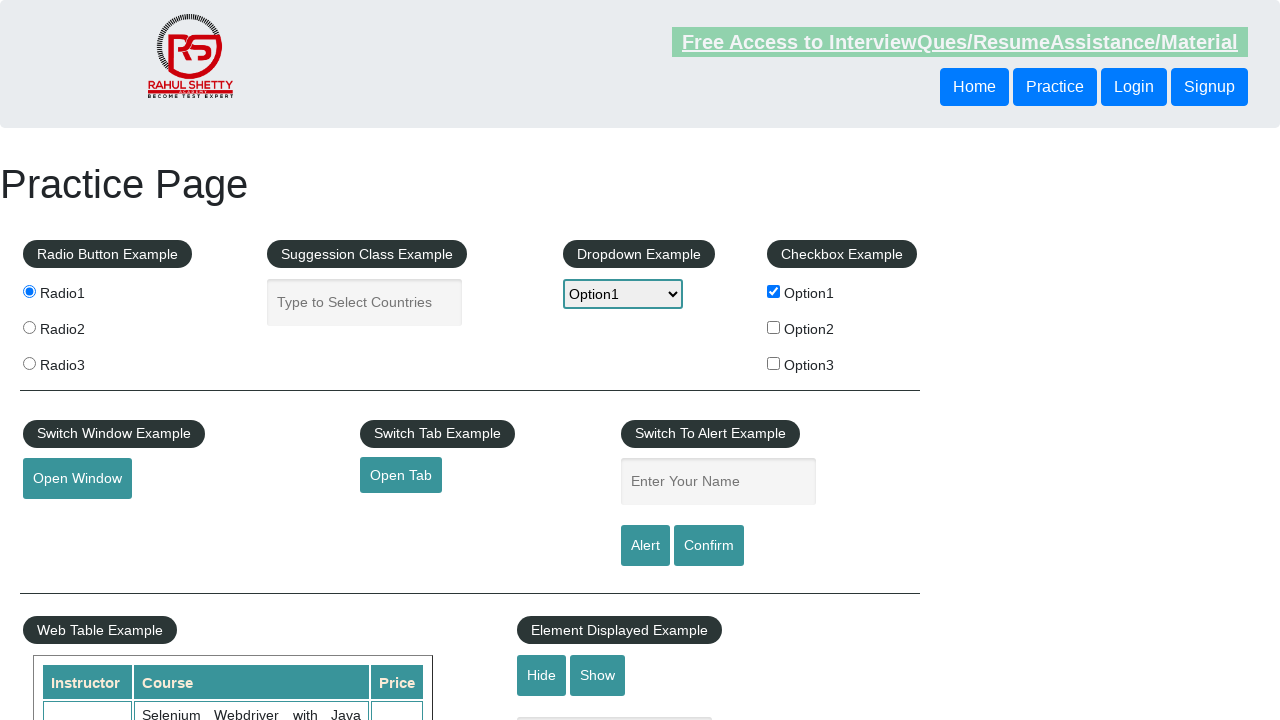

Waited for alert to be processed
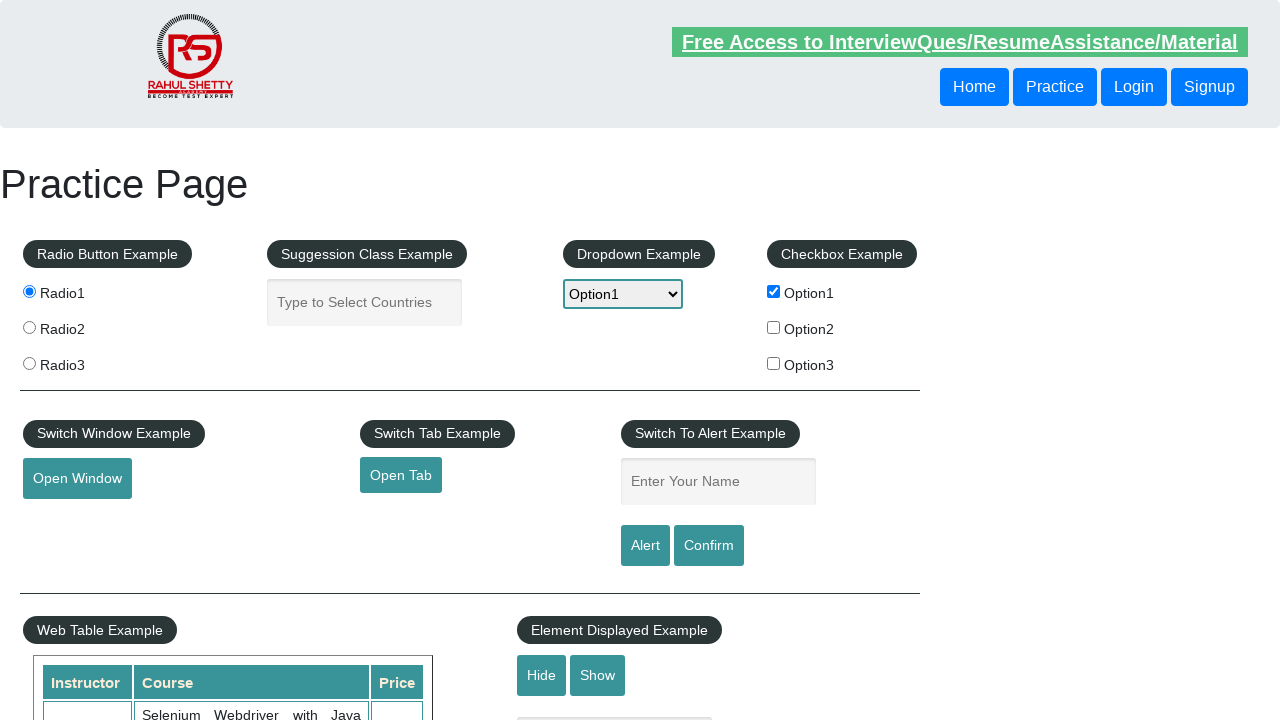

Located Mouse Hover element
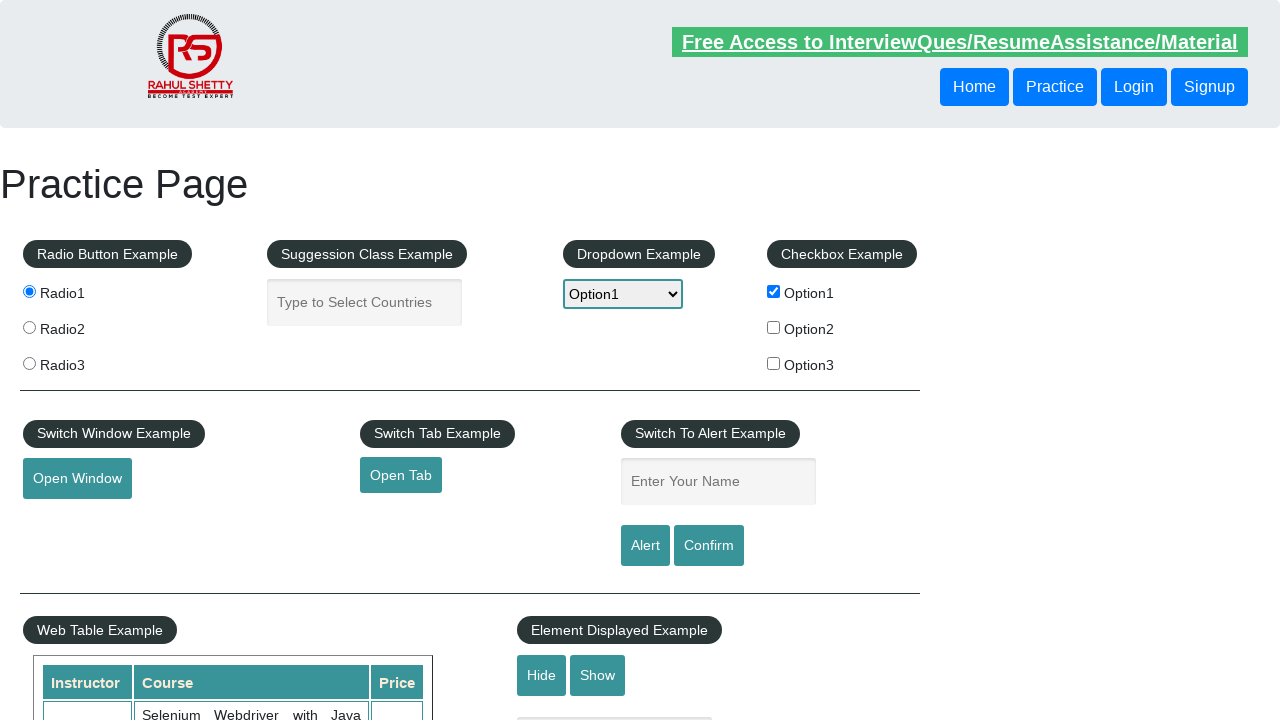

Scrolled Mouse Hover element into view
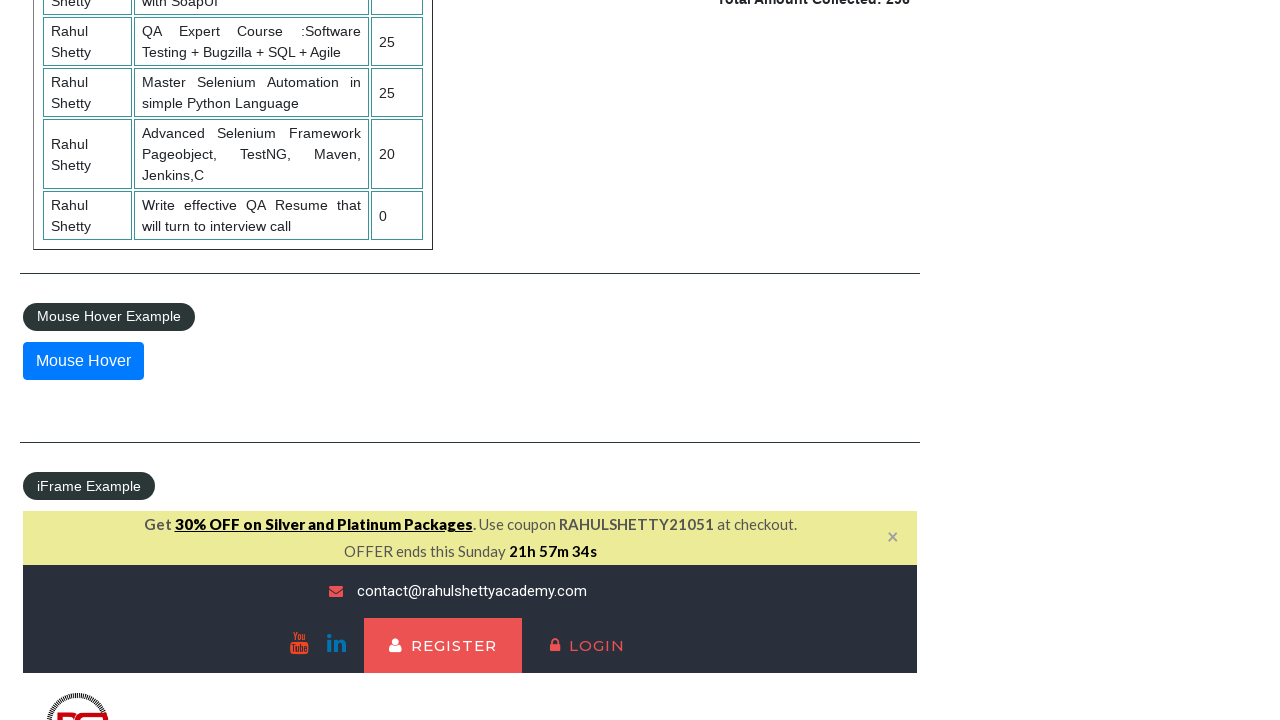

Hovered over Mouse Hover element to reveal menu at (83, 361) on xpath=//*[text()='Mouse Hover']
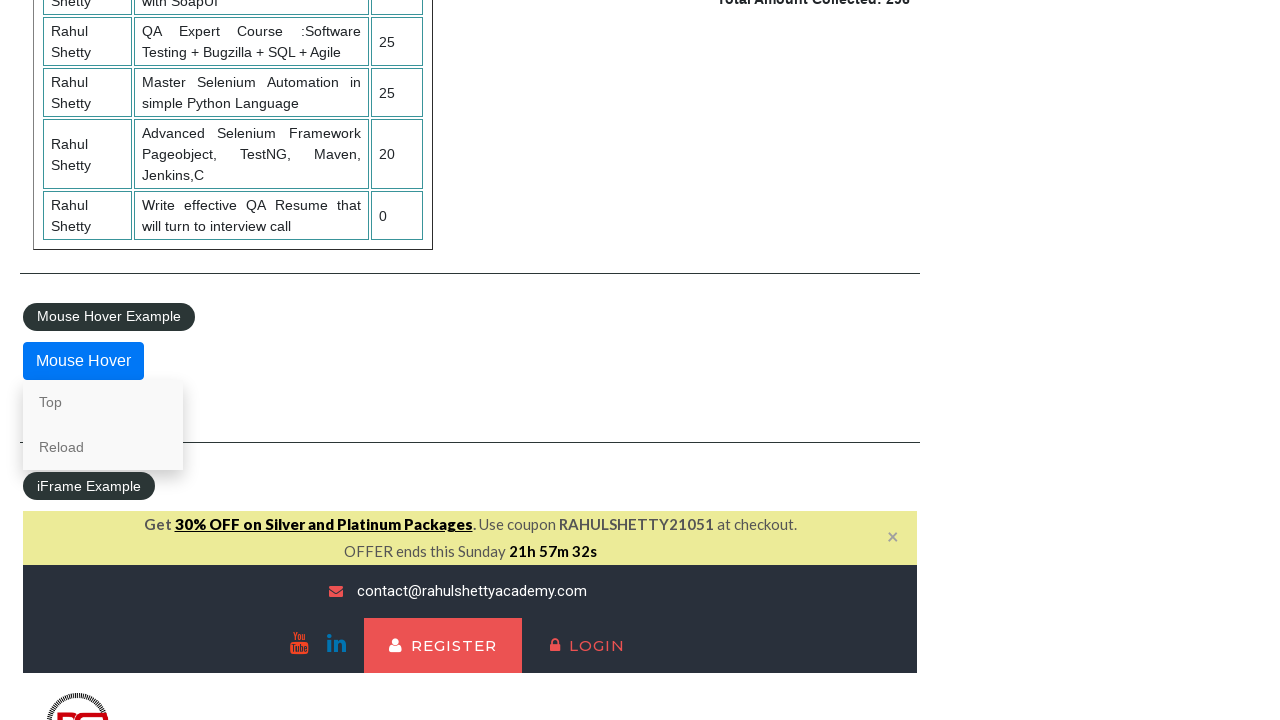

Clicked Reload option from hover menu at (103, 447) on xpath=//*[contains(text(),'Reload')]
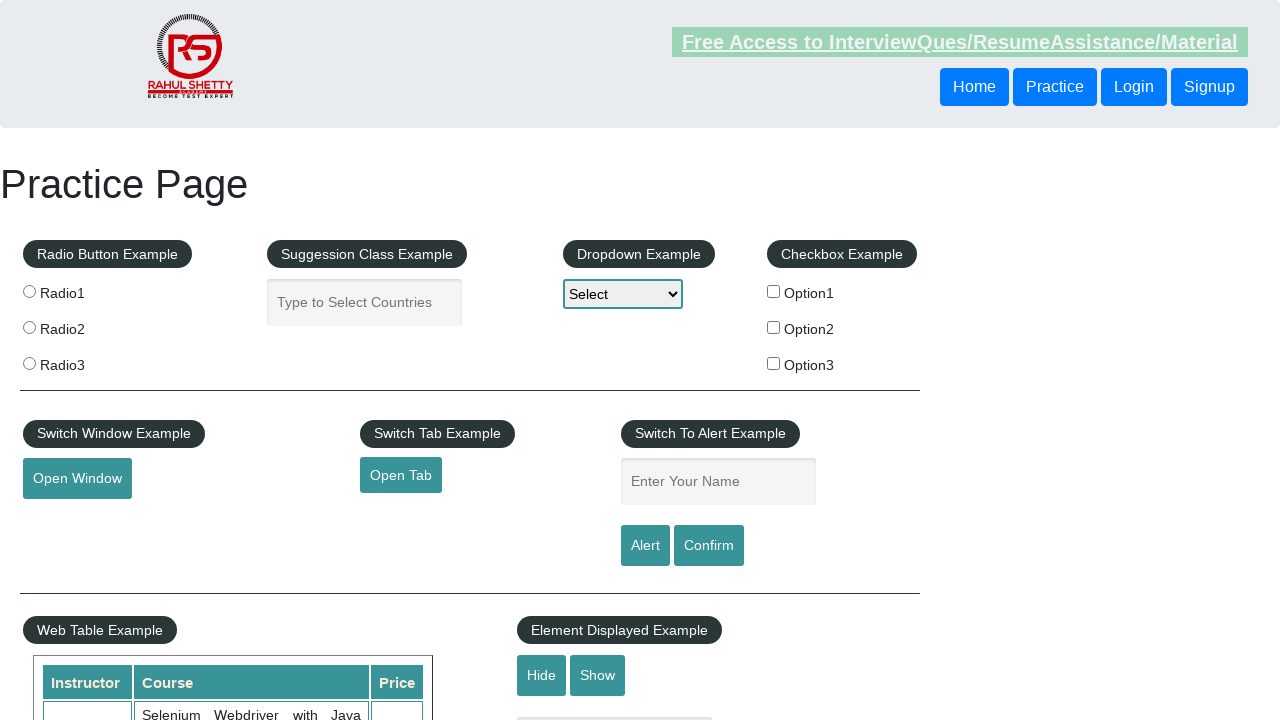

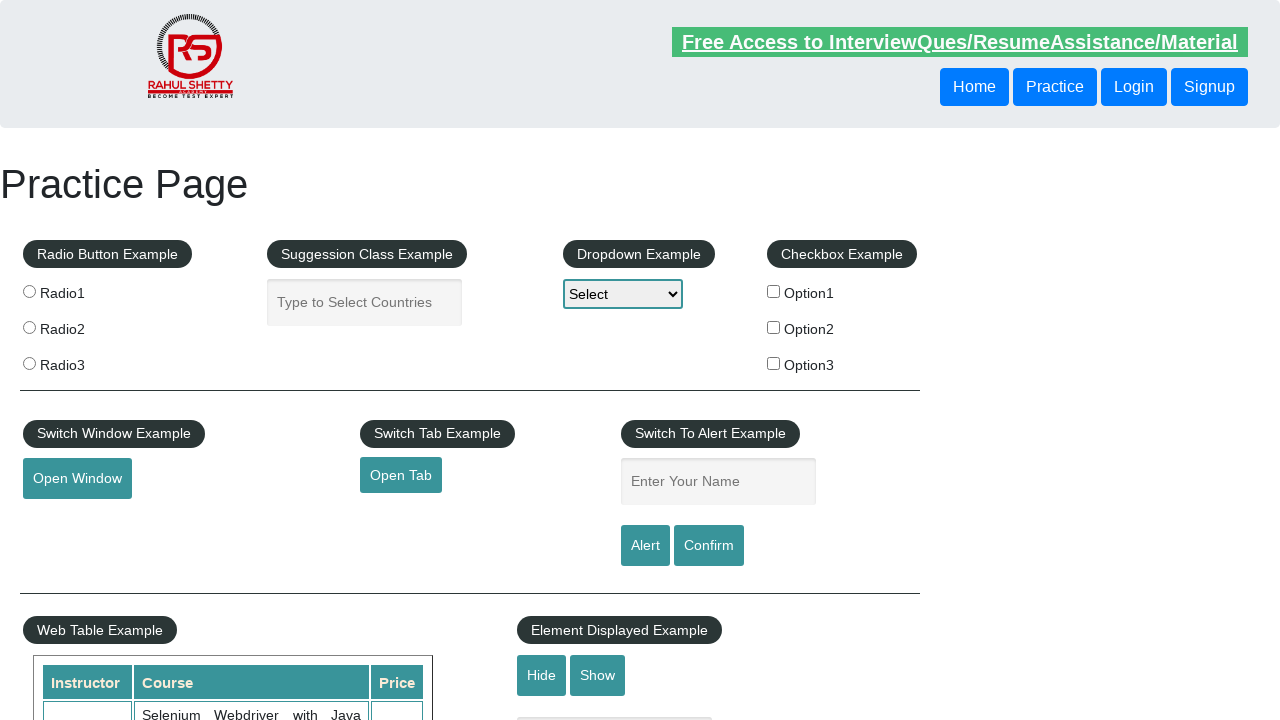